Tests iframe interaction by switching to an iframe containing a TinyMCE editor, clearing the text, typing "Loop Academy", verifying the text, then switching back to verify the page header is displayed.

Starting URL: https://loopcamp.vercel.app/iframe.html

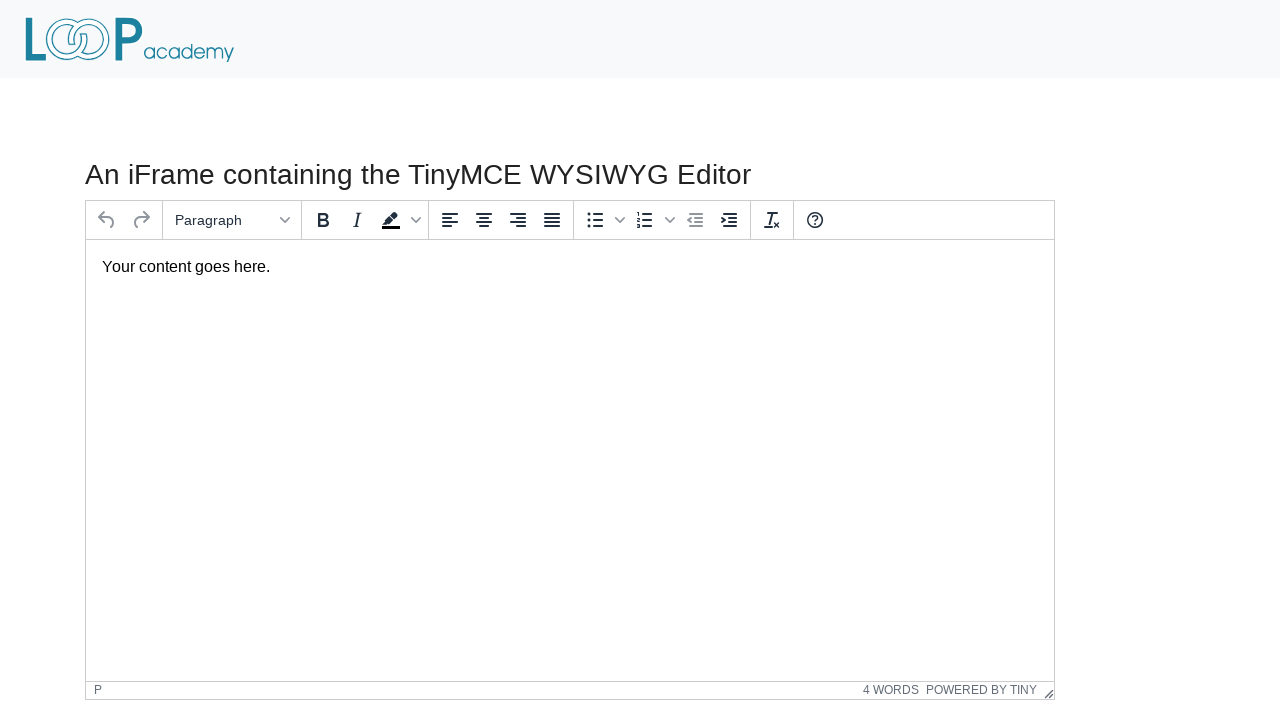

Located iframe with TinyMCE editor
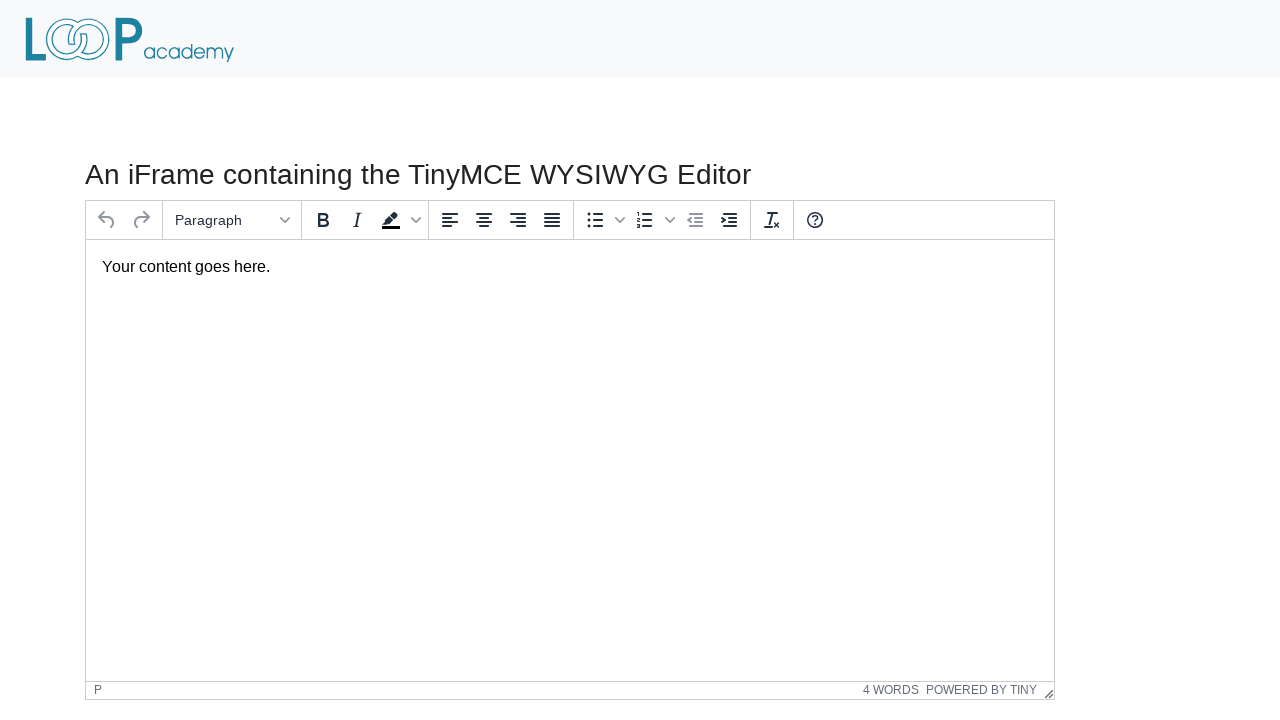

Located text box inside iframe
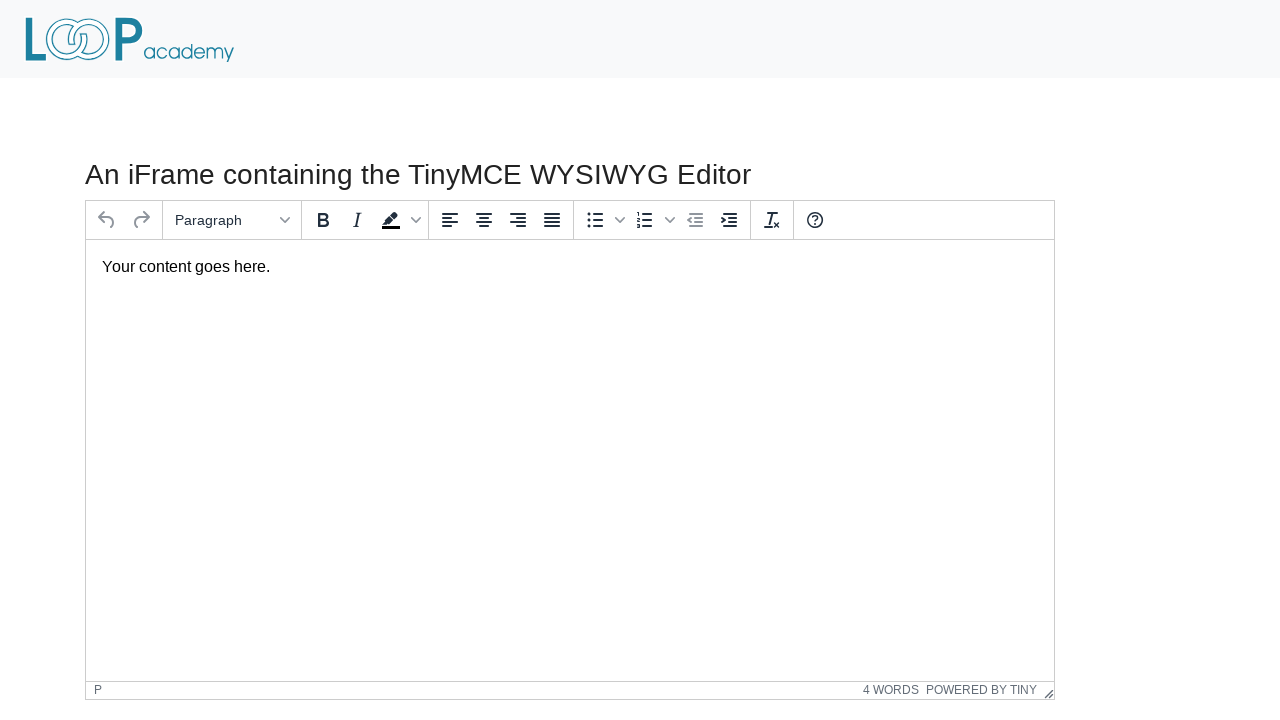

Cleared text from TinyMCE editor on iframe#mce_0_ifr >> internal:control=enter-frame >> #tinymce
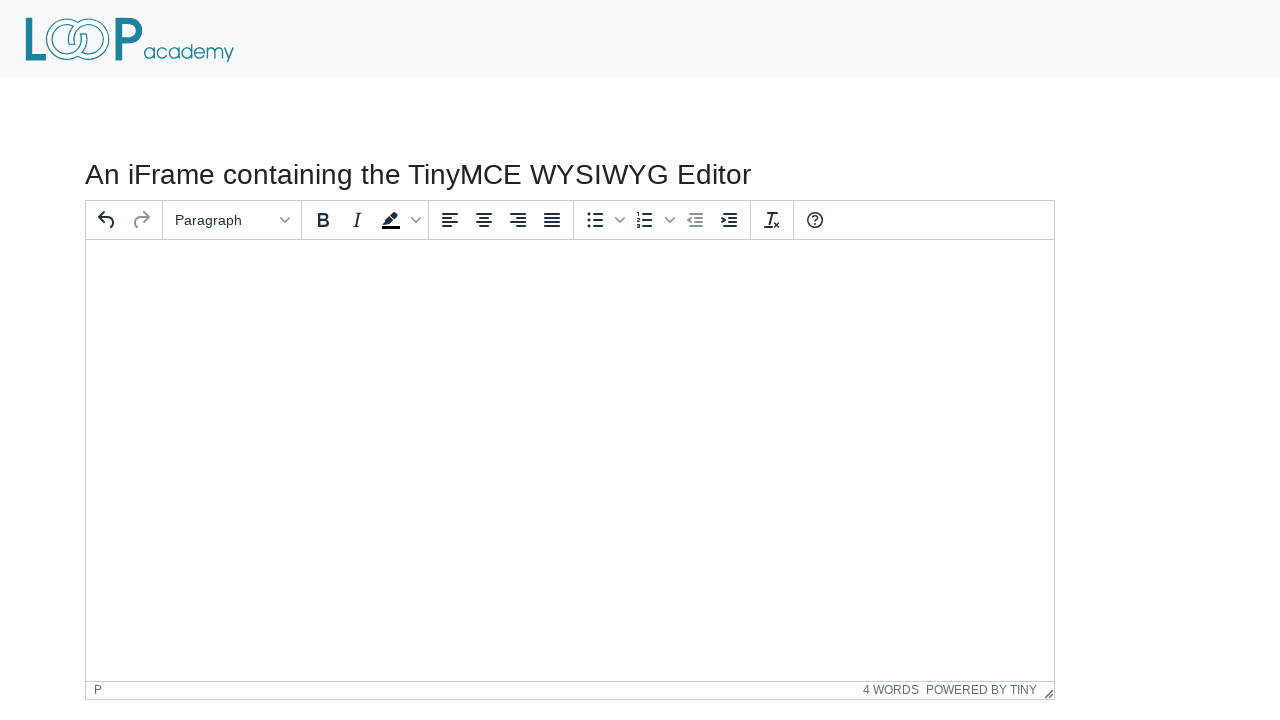

Typed 'Loop Academy' into TinyMCE editor on iframe#mce_0_ifr >> internal:control=enter-frame >> #tinymce
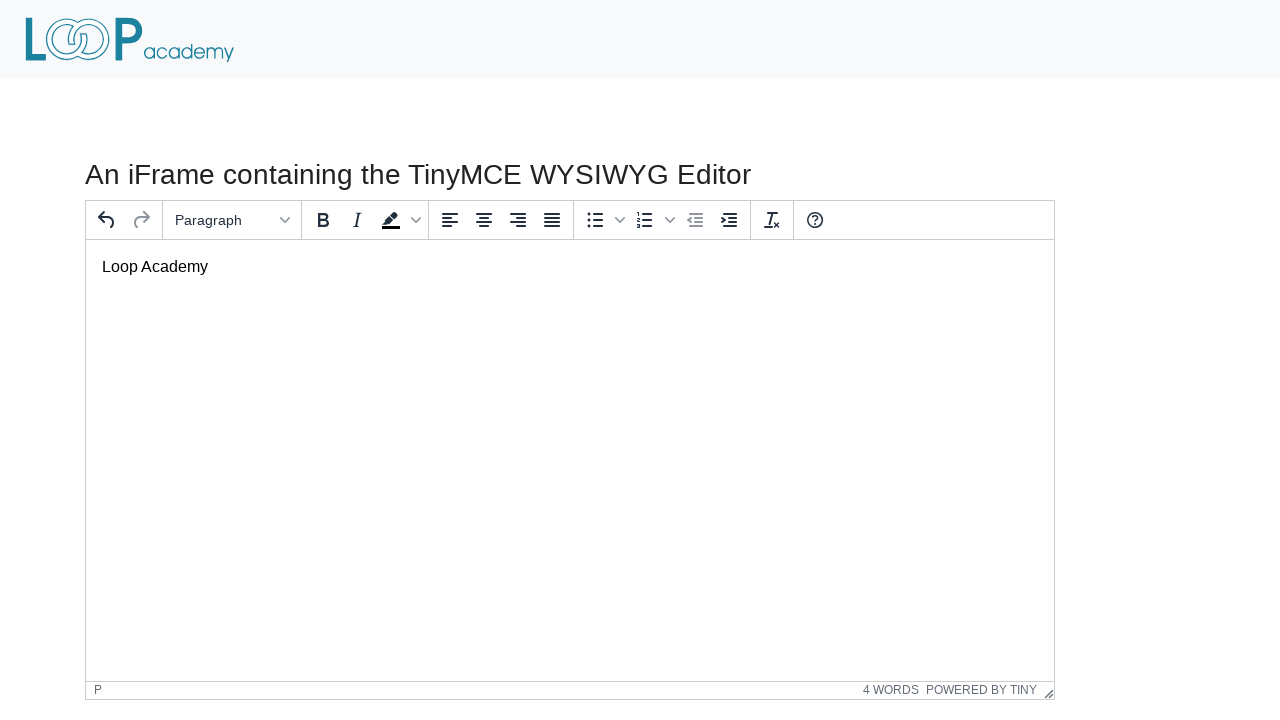

Verified that text 'Loop Academy' was entered correctly
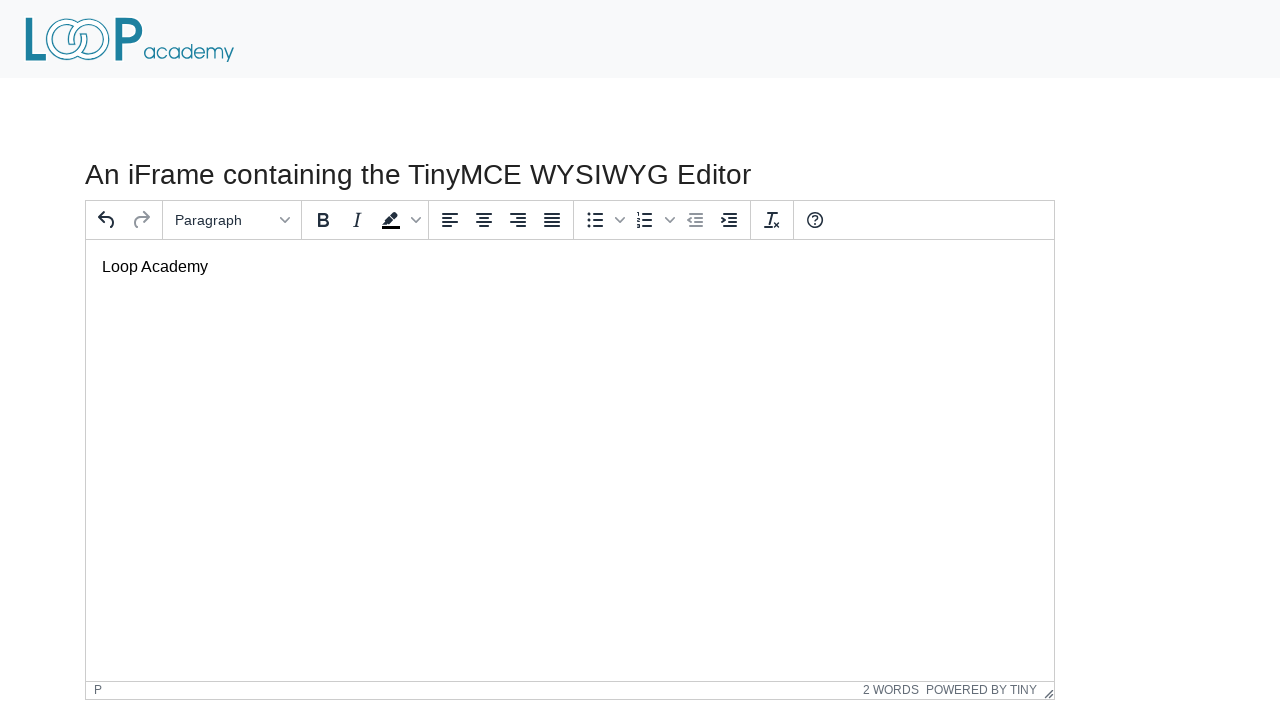

Located page header 'An iFrame'
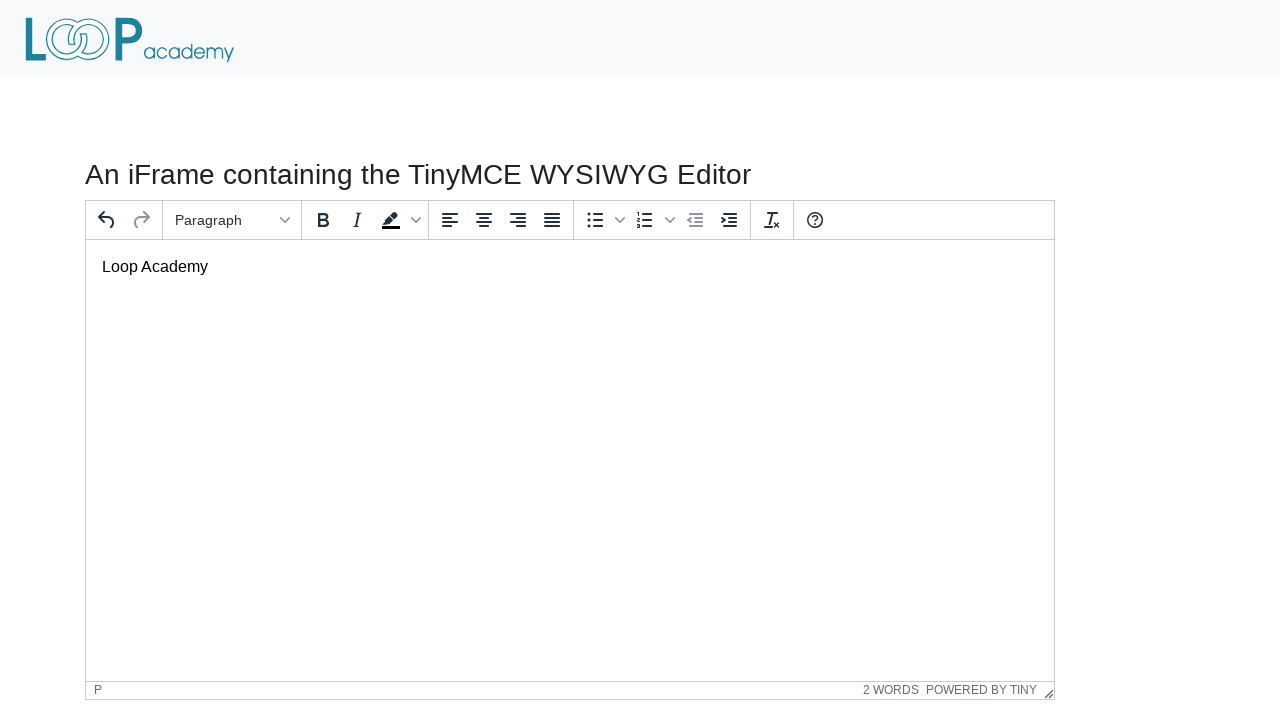

Waited for header to become visible
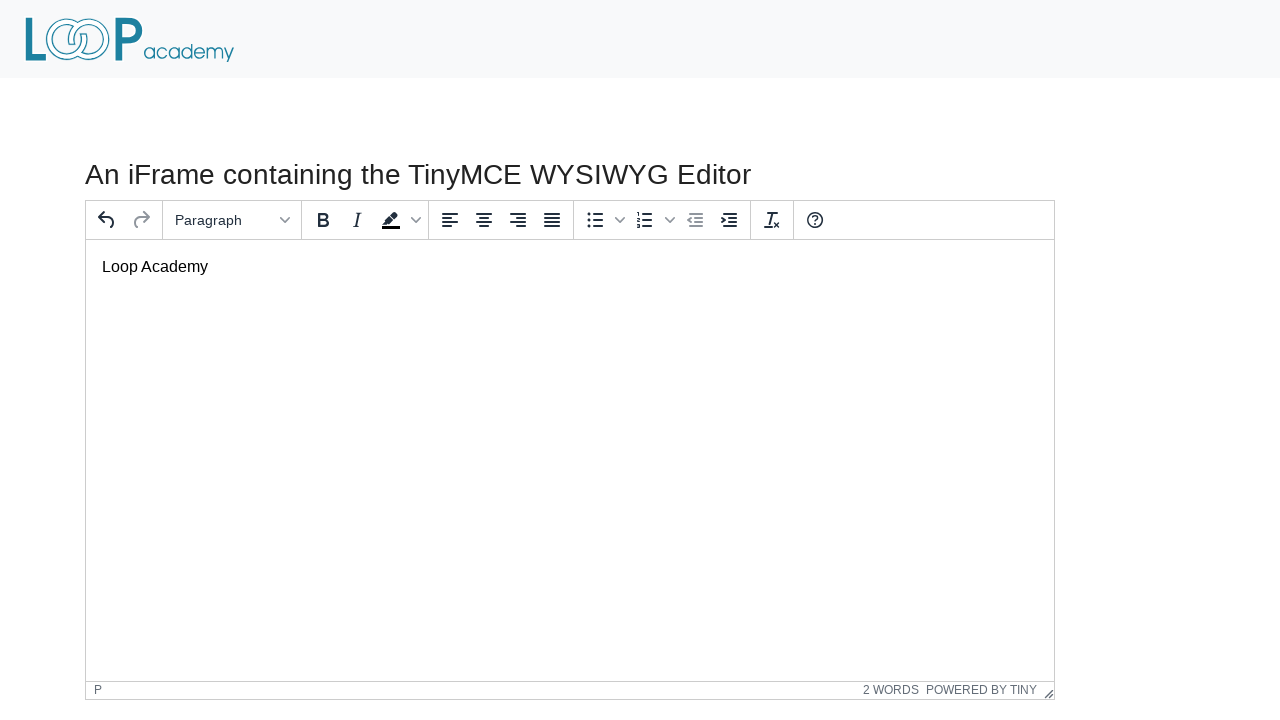

Retrieved and printed header text: An iFrame containing the TinyMCE WYSIWYG Editor
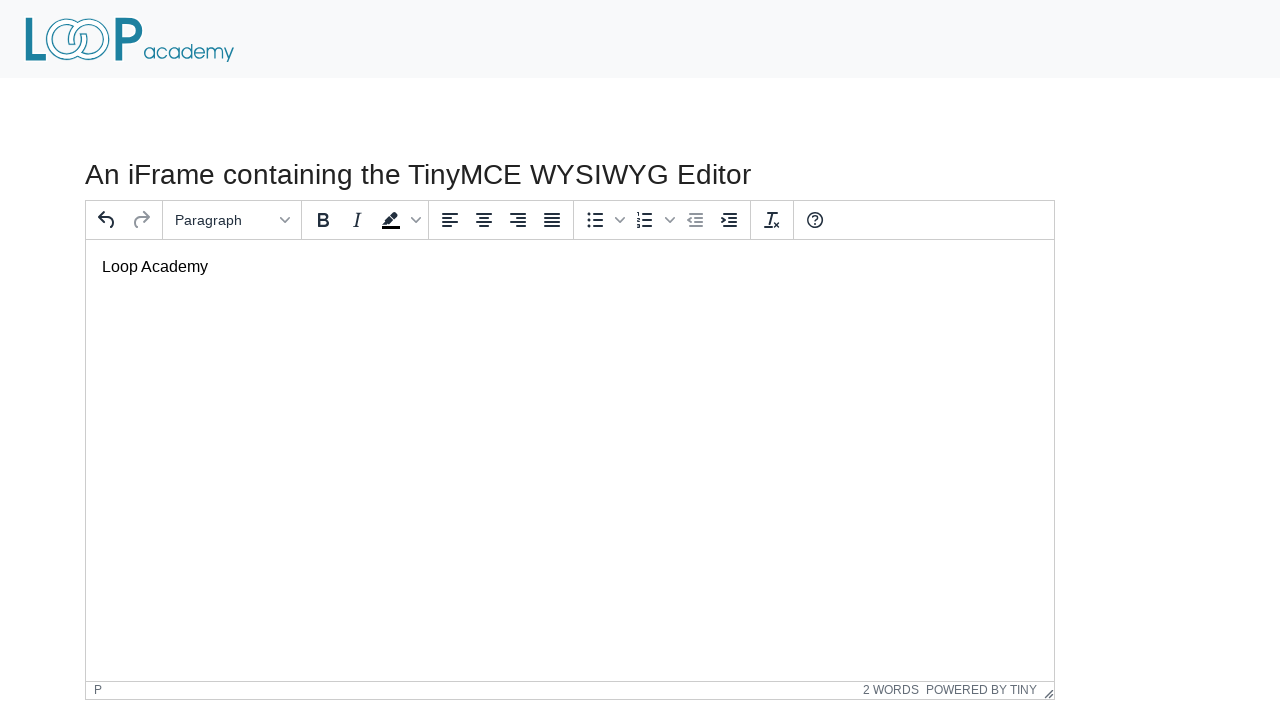

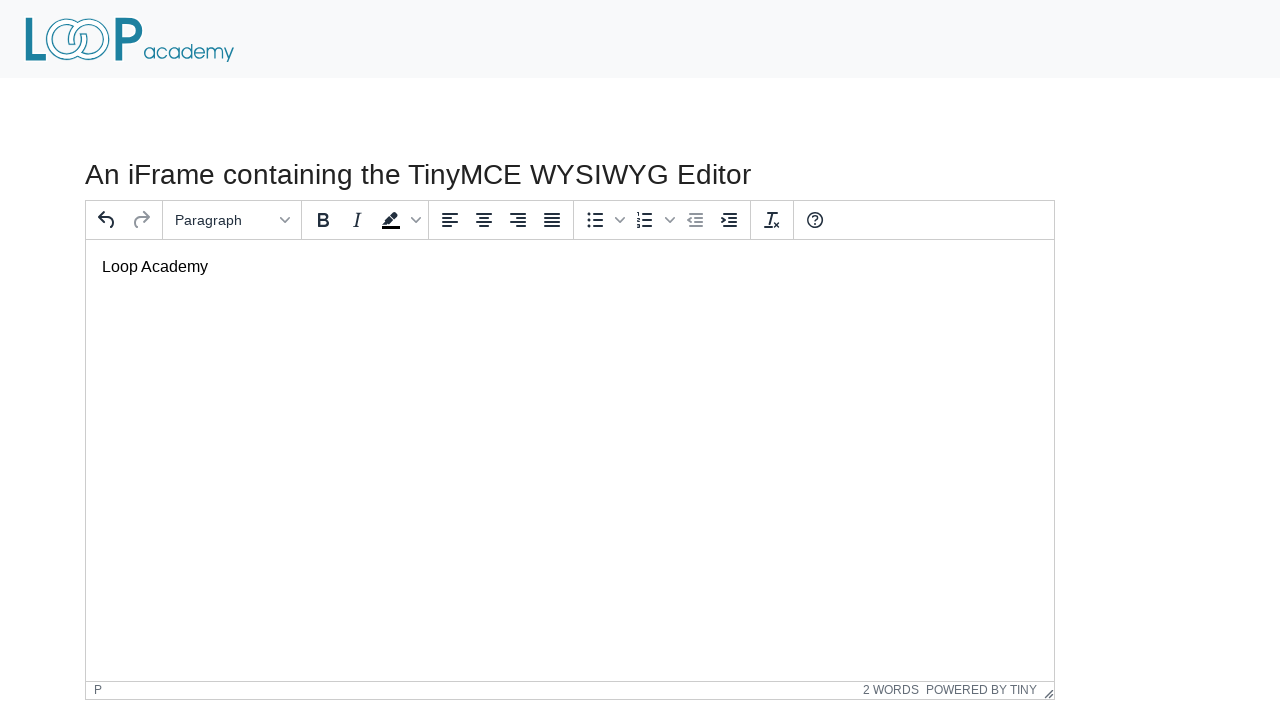